Tests a web form by filling text input, password field, selecting from dropdown, entering a date, and submitting the form to verify successful submission.

Starting URL: https://www.selenium.dev/selenium/web/web-form.html

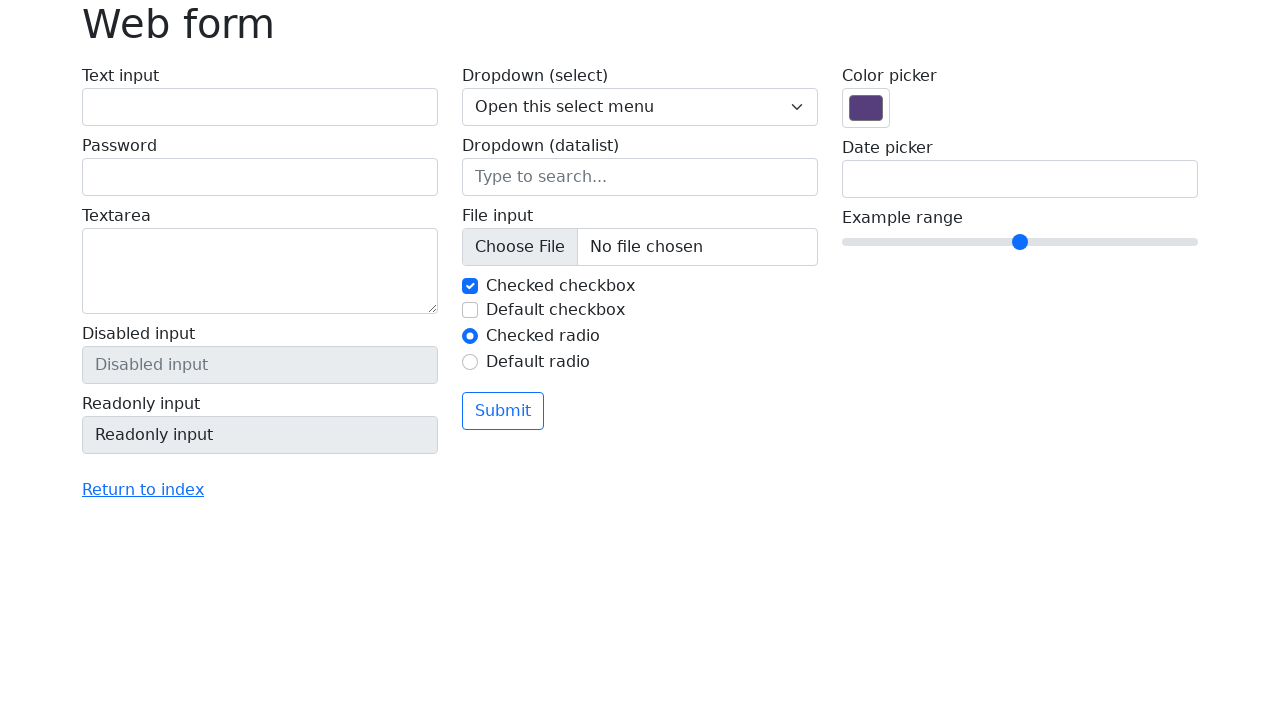

Navigated to web form page
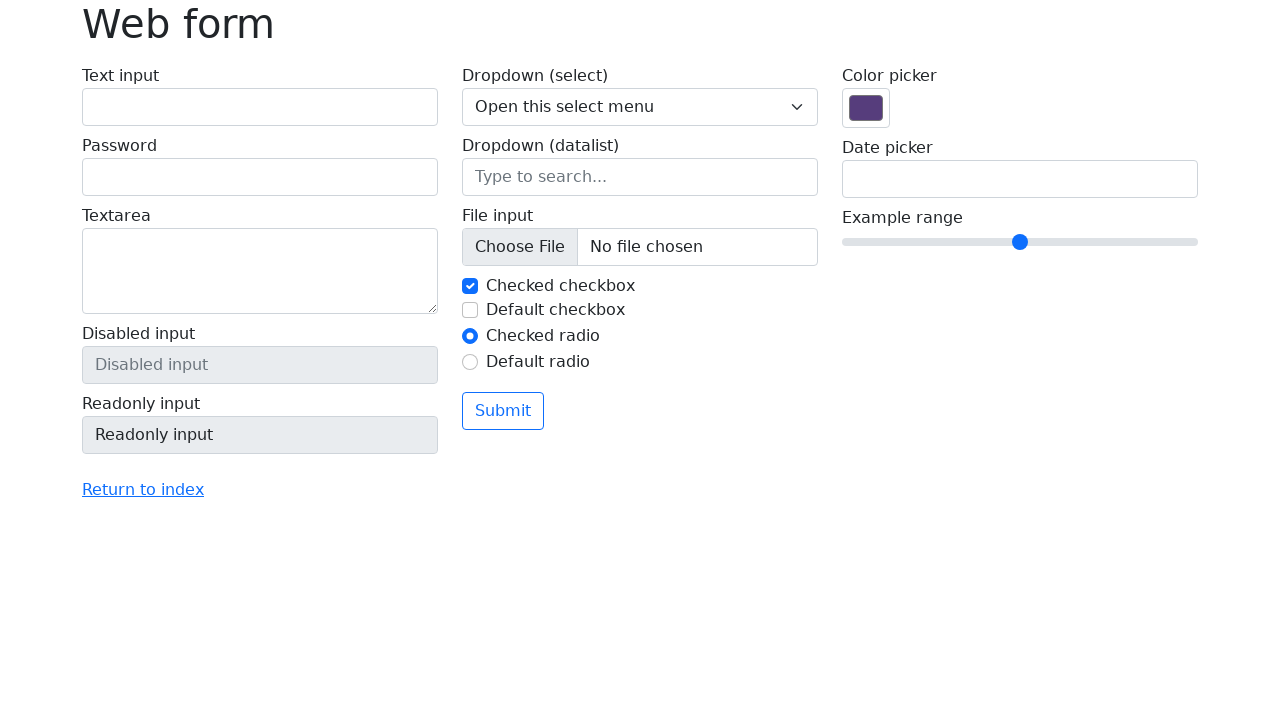

Filled text input field with 'AutomationTest' on #my-text-id
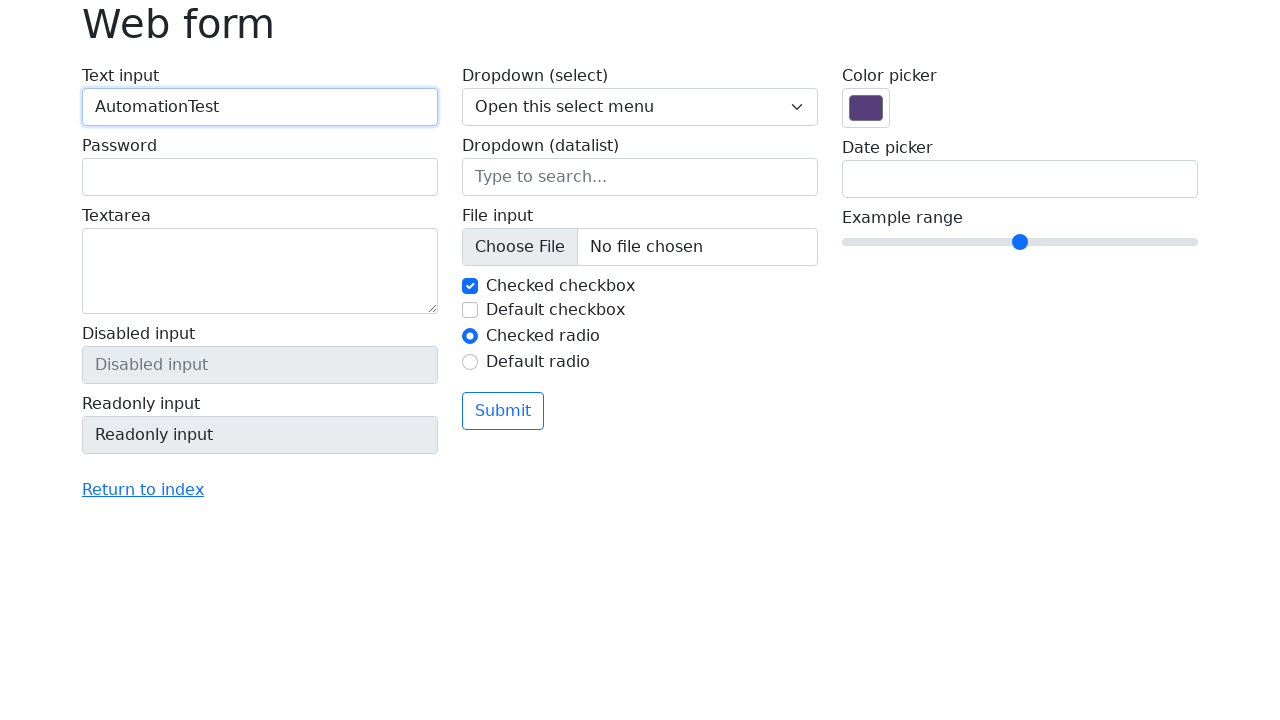

Filled password field with 'SecurePass123' on input[name='my-password']
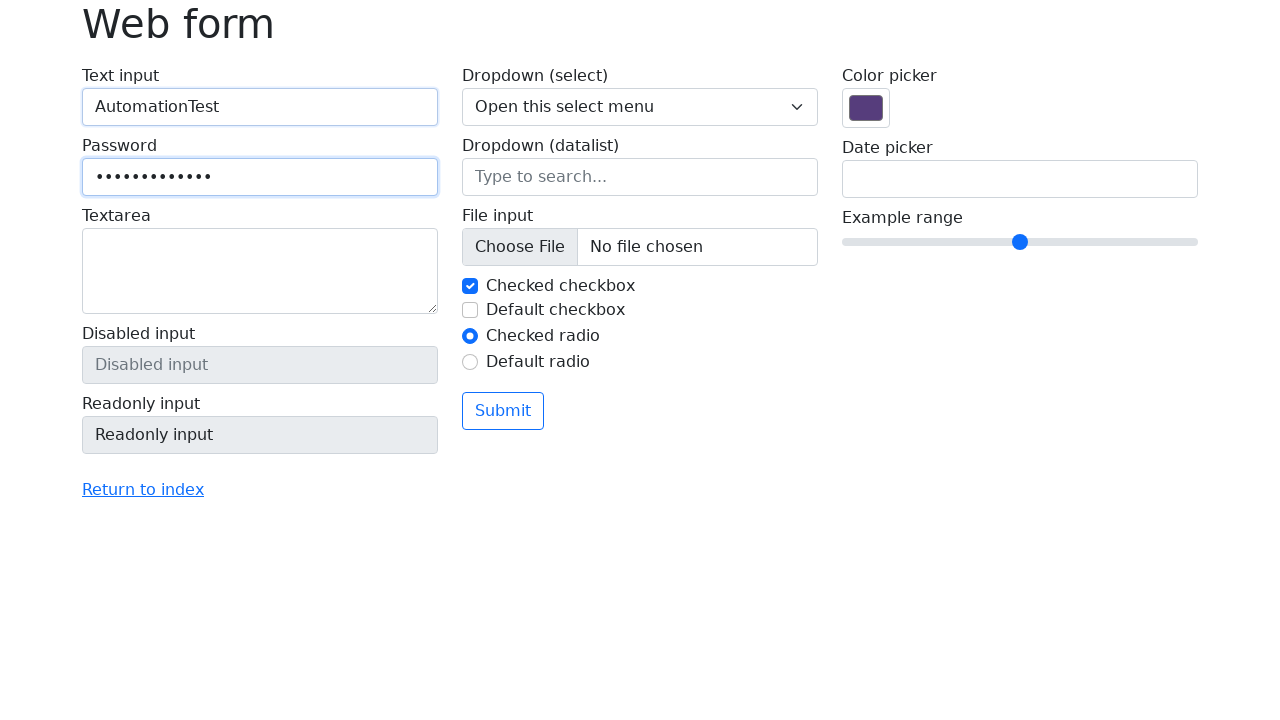

Selected option '2' from dropdown on select[name='my-select']
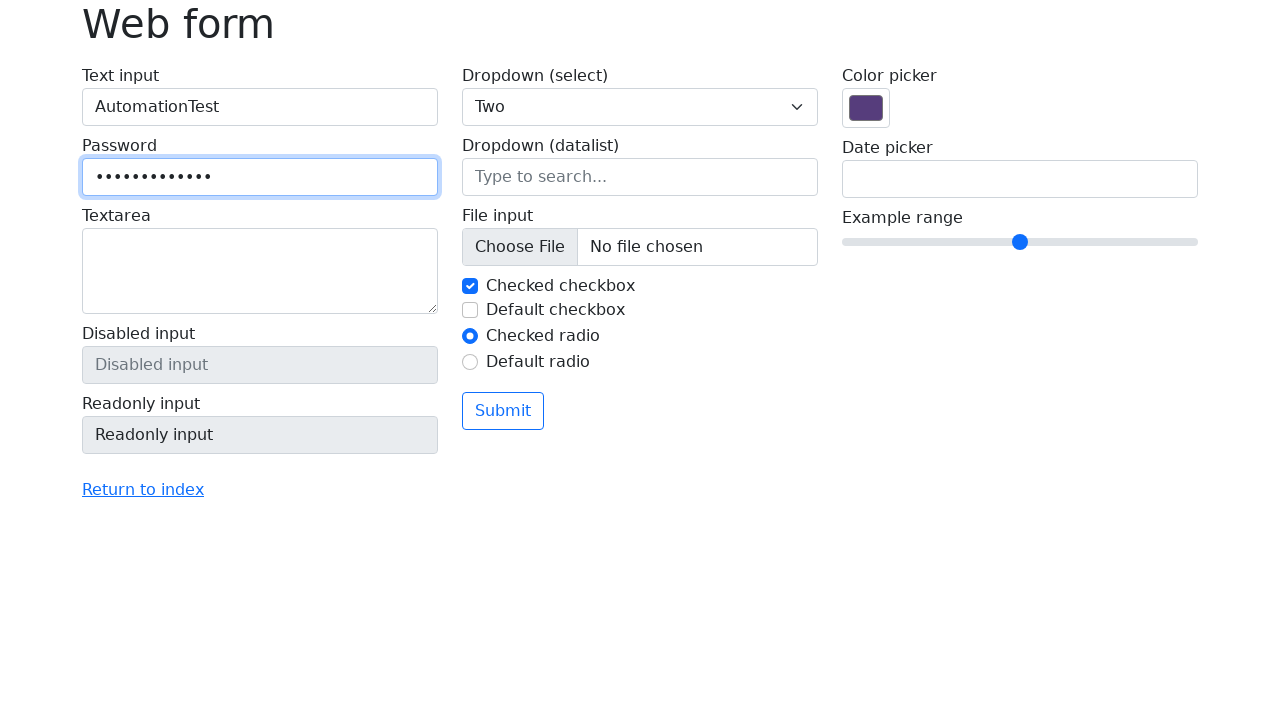

Filled date field with '03/15/2024' on input[name='my-date']
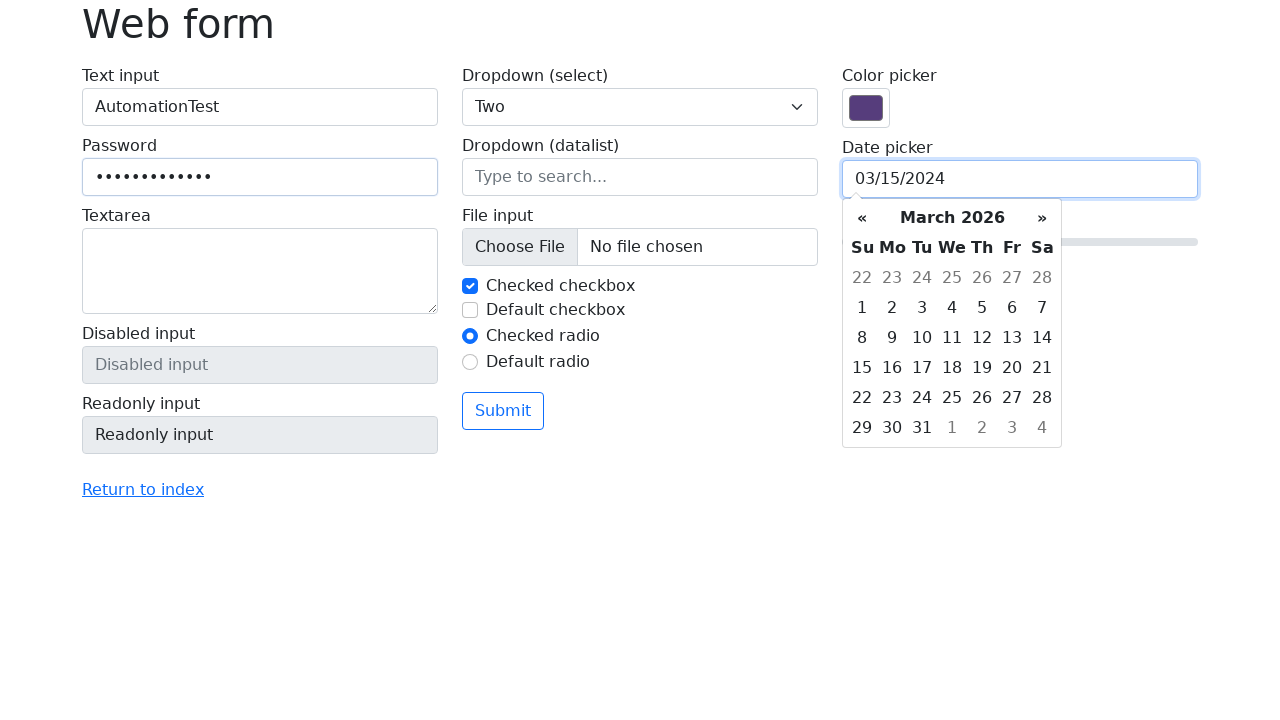

Clicked submit button to submit the form at (503, 411) on button[type='submit']
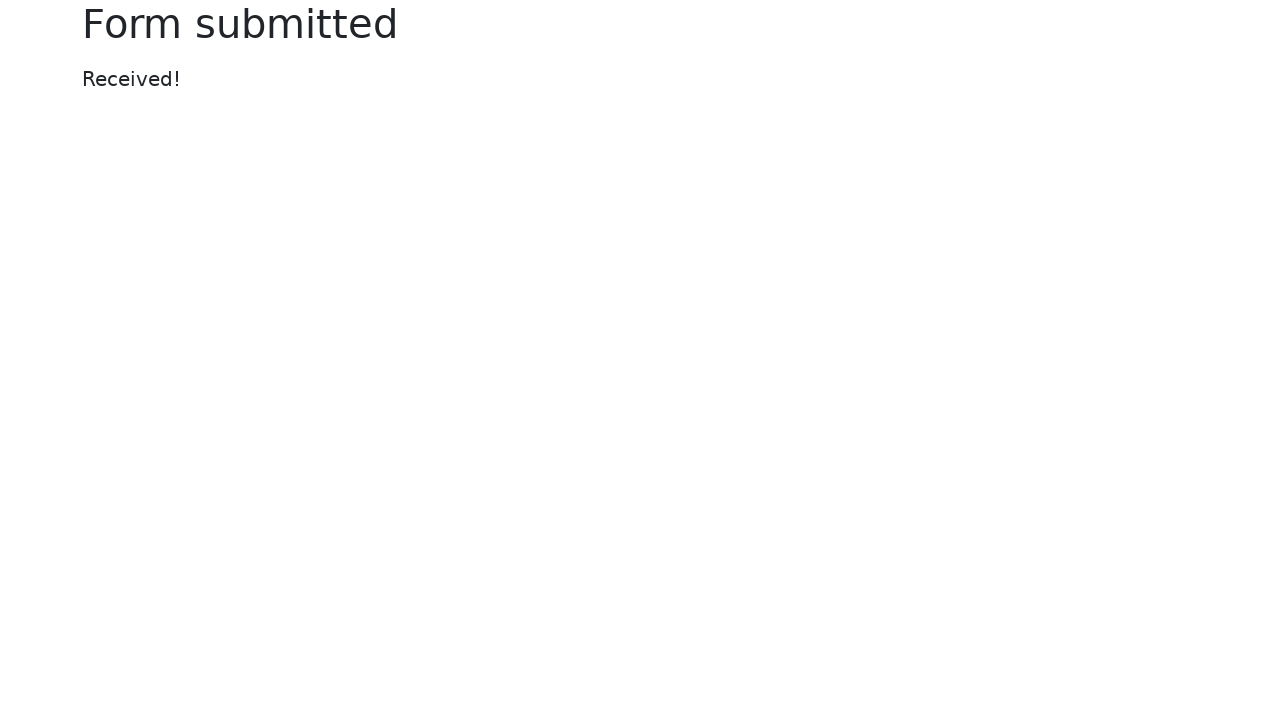

Form submission successful - message element appeared
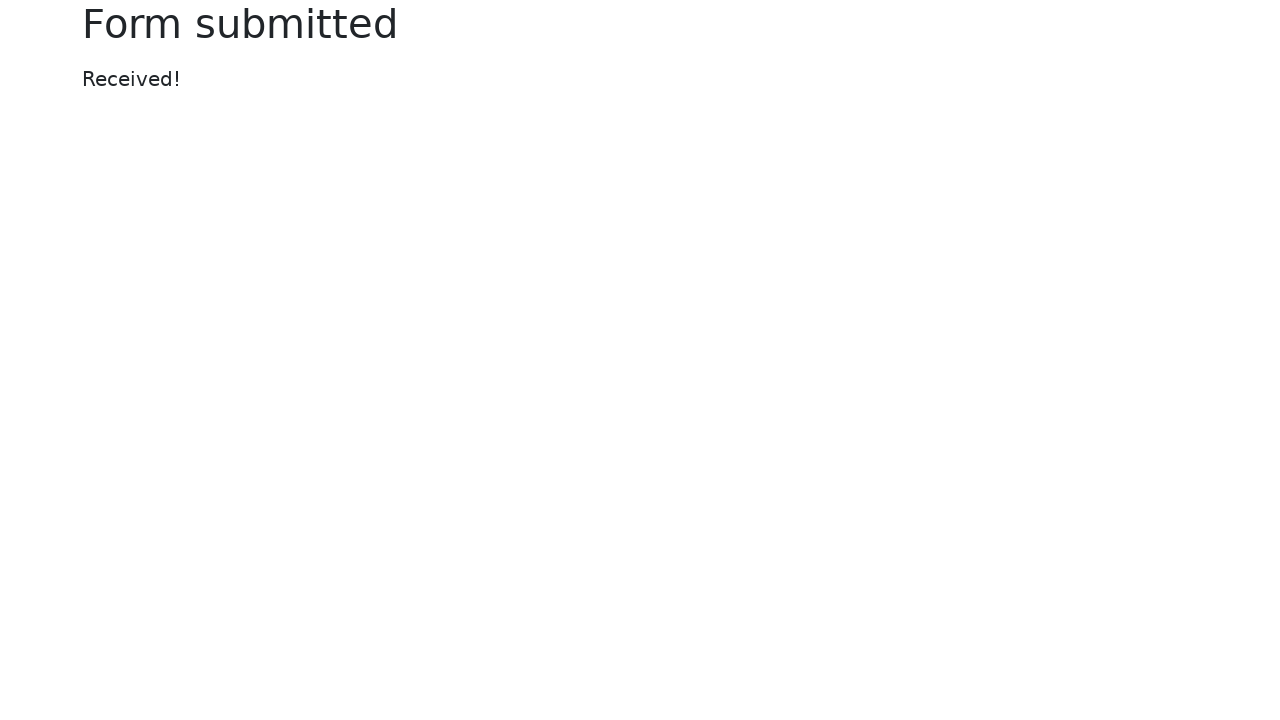

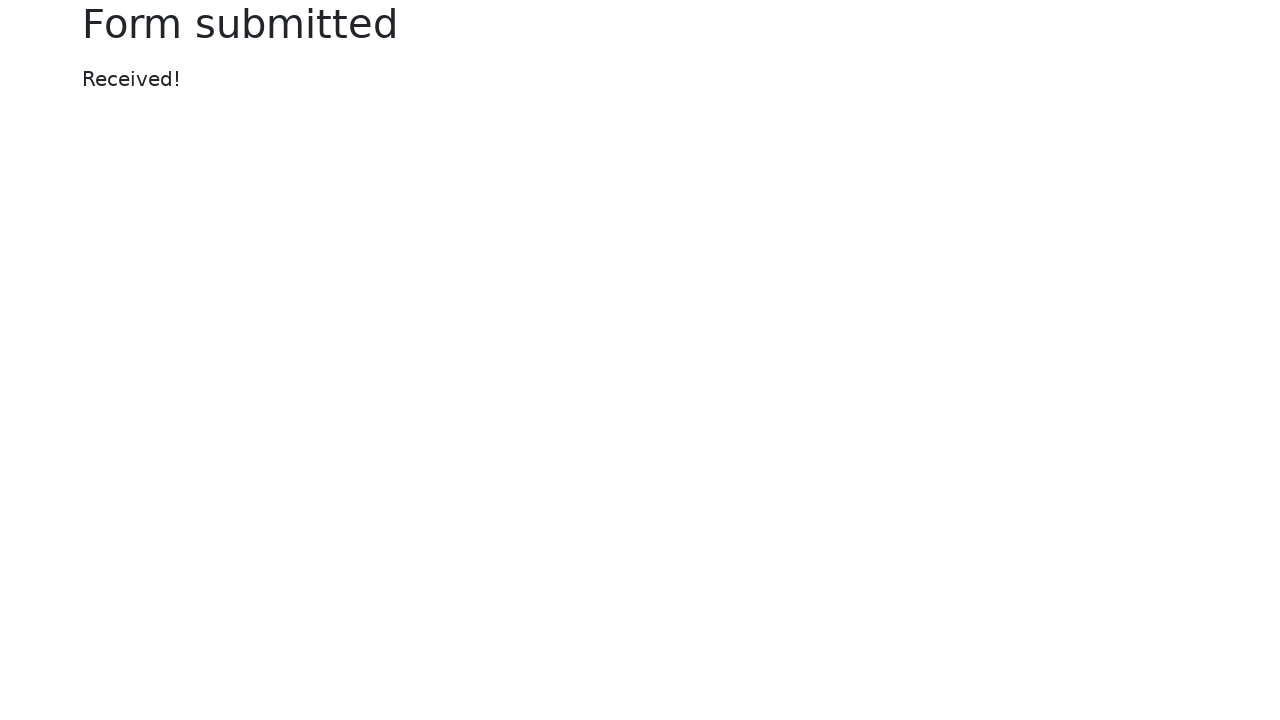